Tests a waits demo page by clicking buttons and filling text fields to demonstrate implicit wait behavior in browser automation

Starting URL: https://www.hyrtutorials.com/p/waits-demo.html

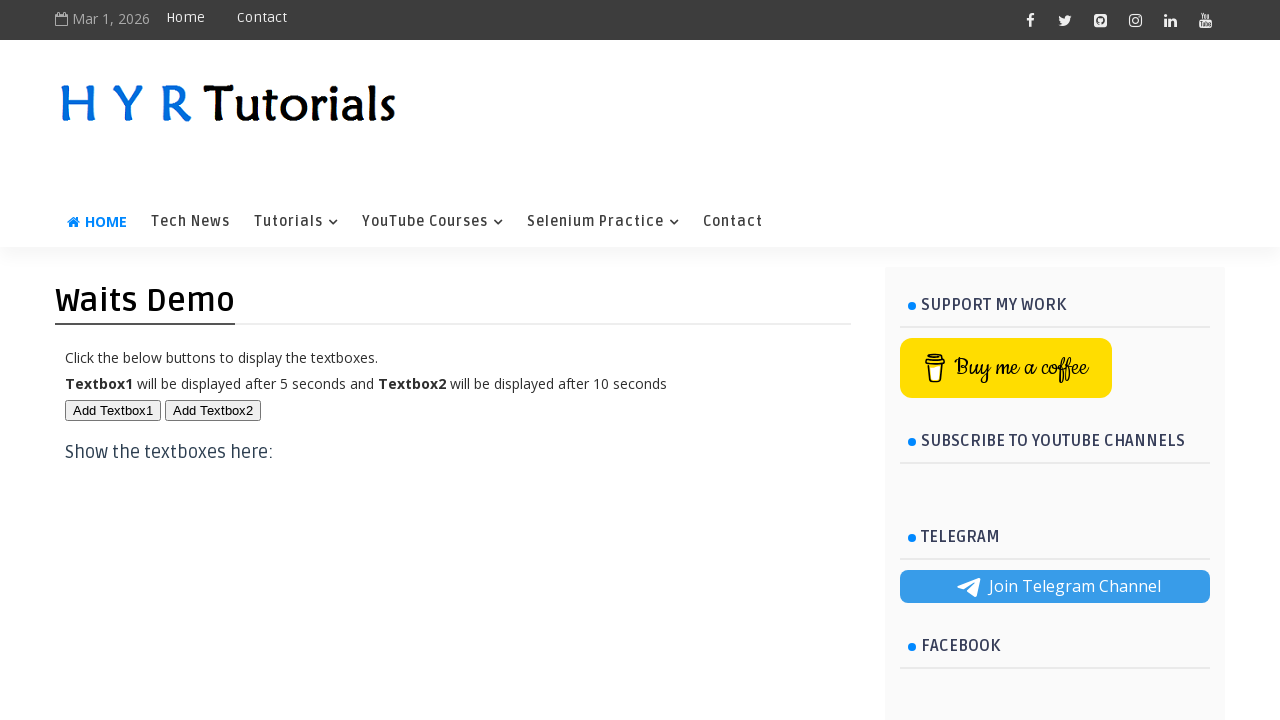

Navigated to waits demo page
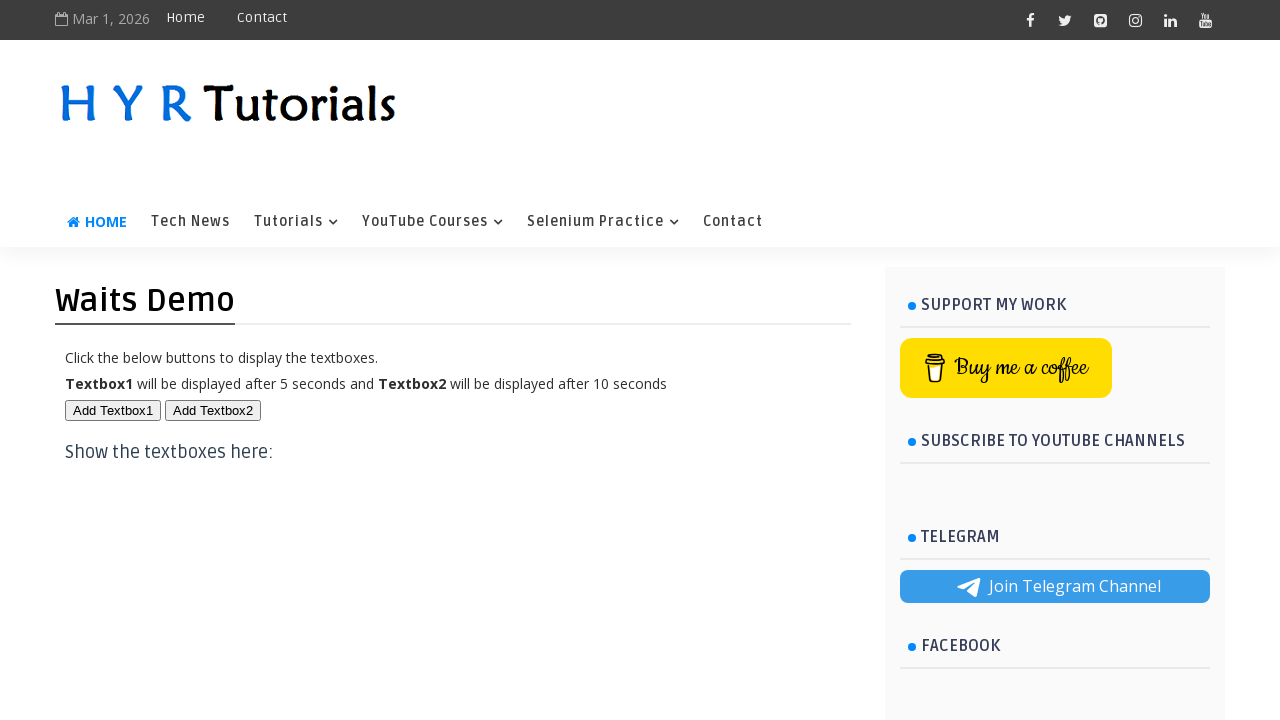

Clicked the first button to trigger implicit wait behavior at (113, 410) on #btn1
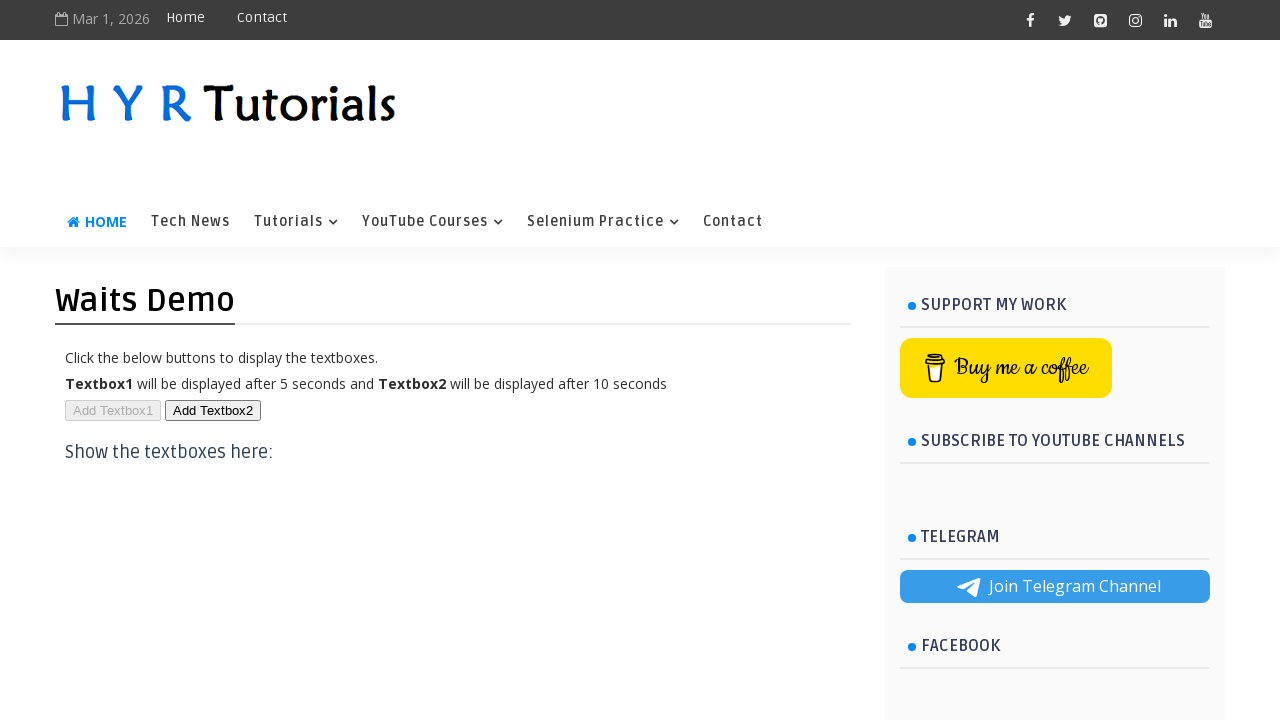

Filled the first text field with 'sample input text' on #txt1
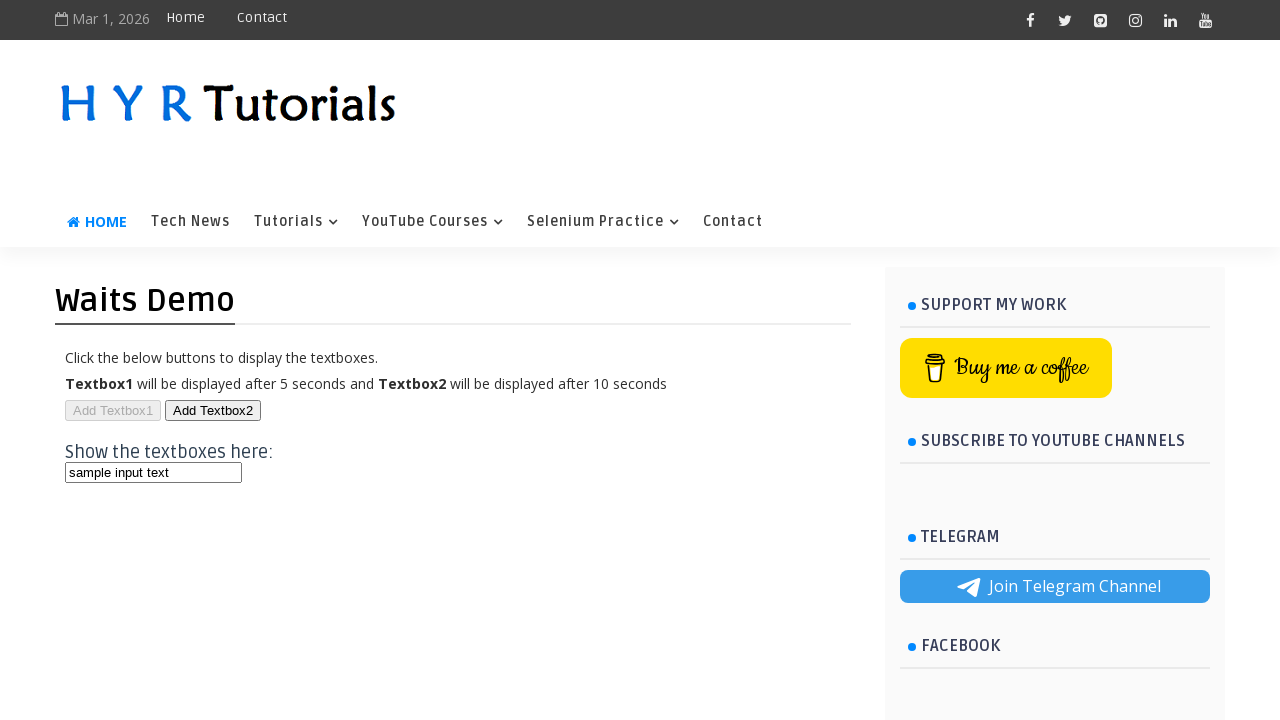

Clicked the second button to trigger another implicit wait behavior at (213, 410) on #btn2
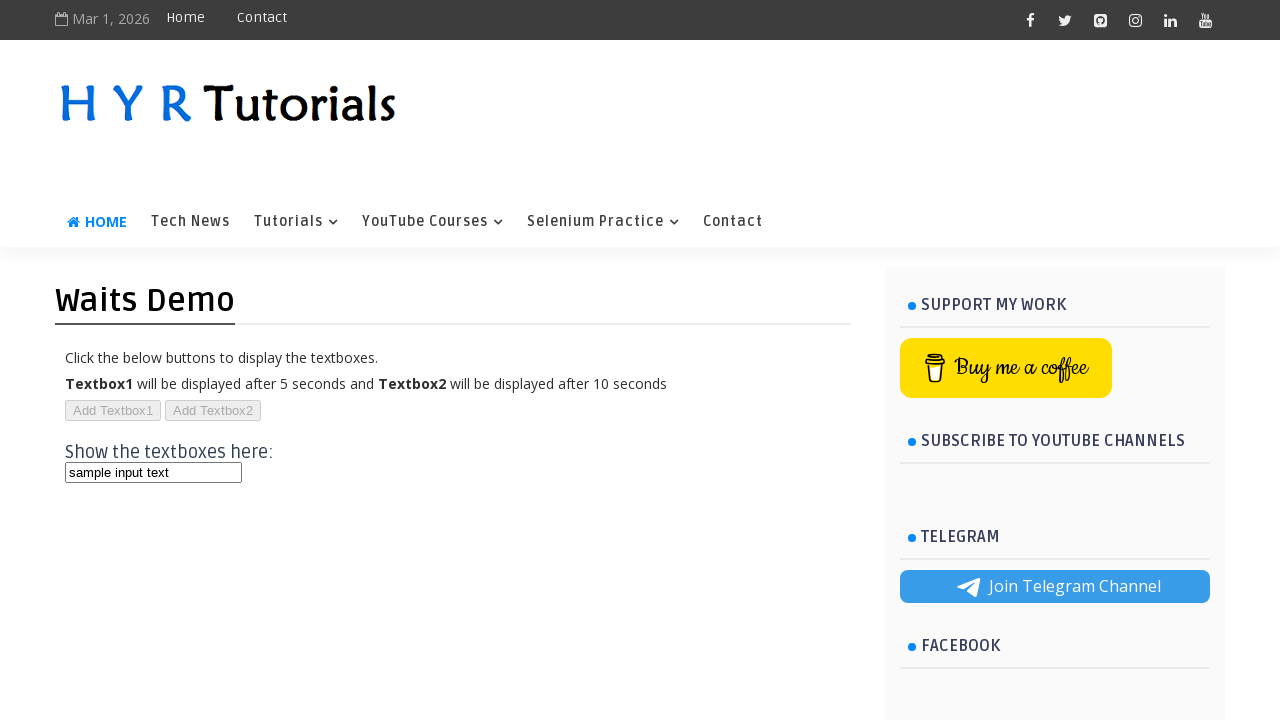

Filled the second text field with 'another sample text' on #txt2
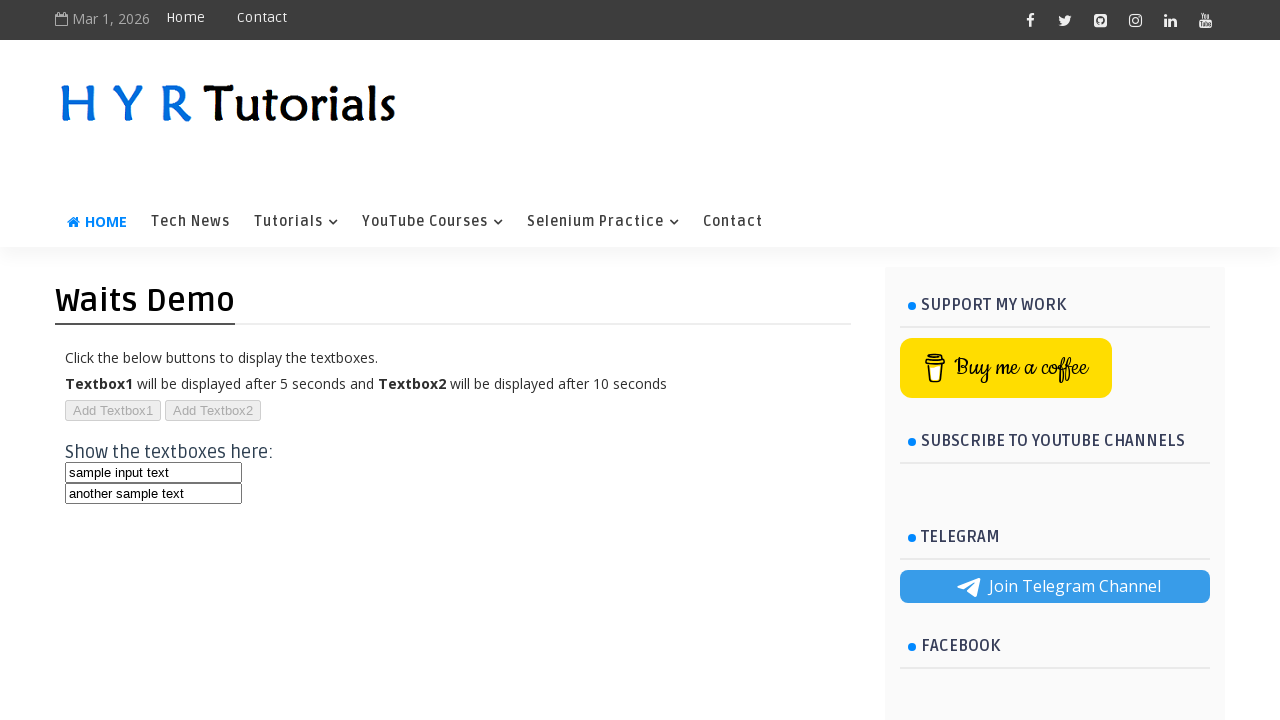

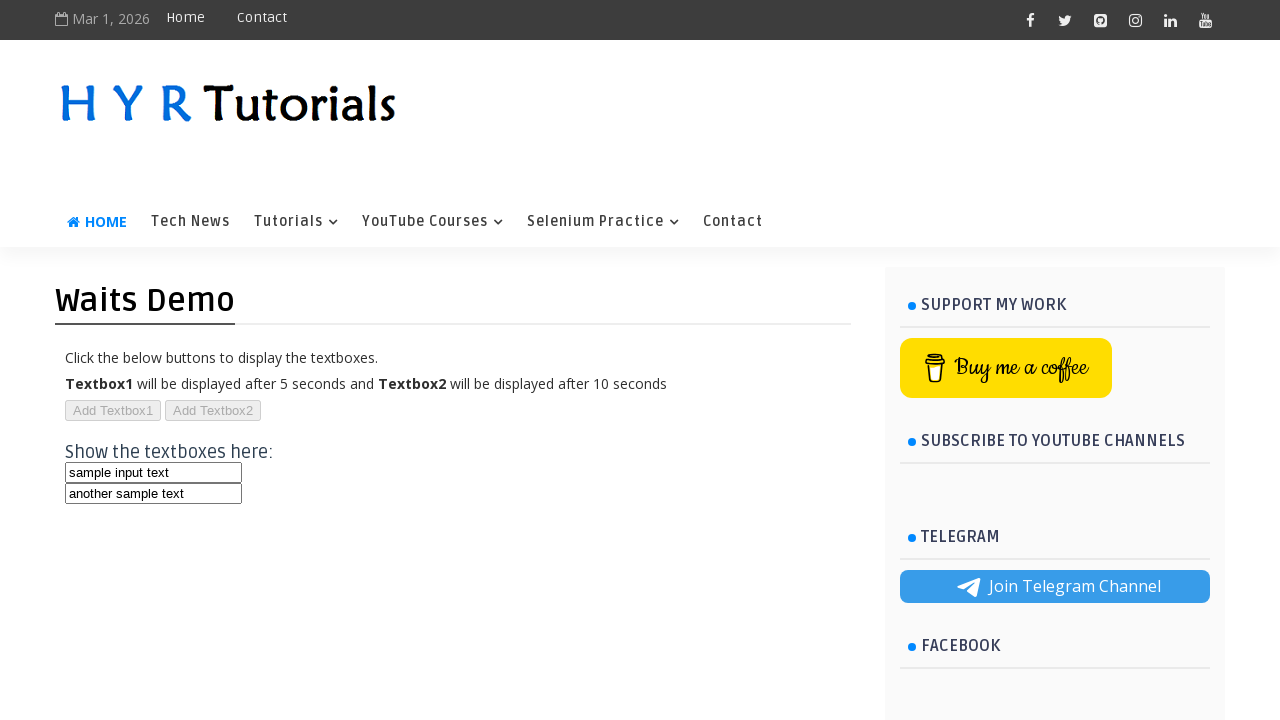